Tests a simple text input field by entering text and pressing Enter, then verifying the result is displayed

Starting URL: https://www.qa-practice.com/elements/input/simple

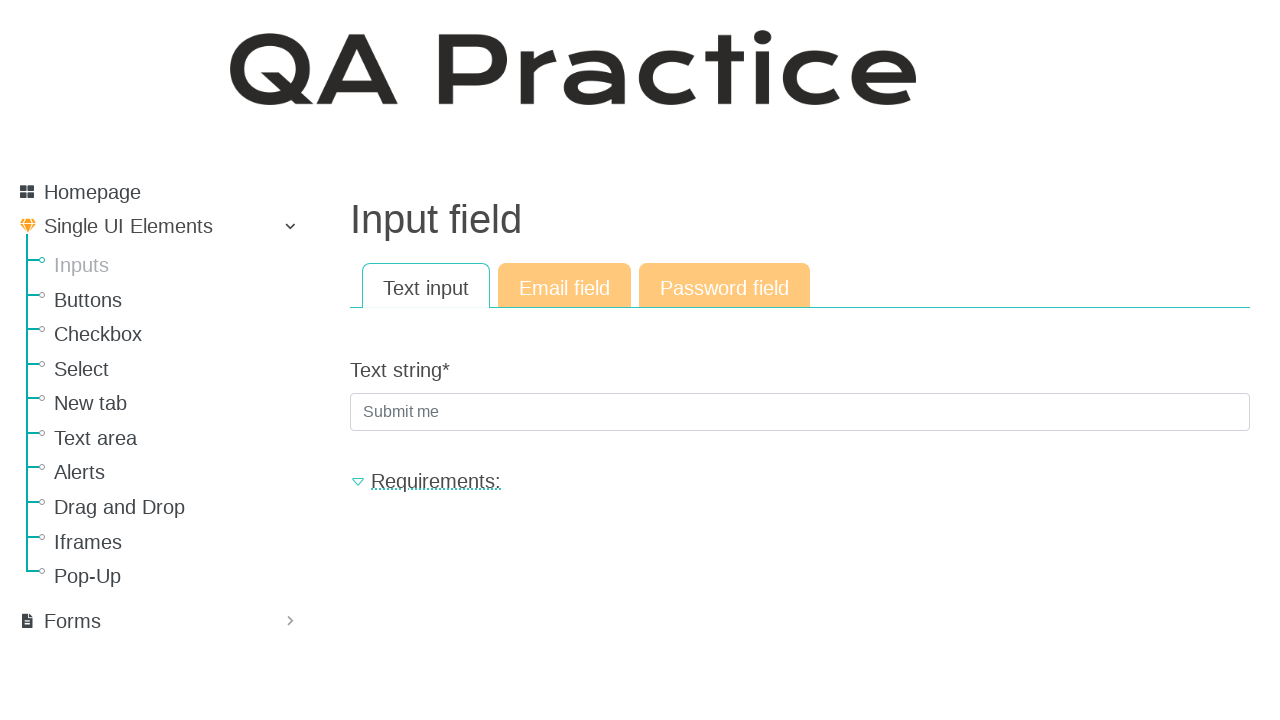

Filled text input field with 'mistercat' on input[name='text_string']
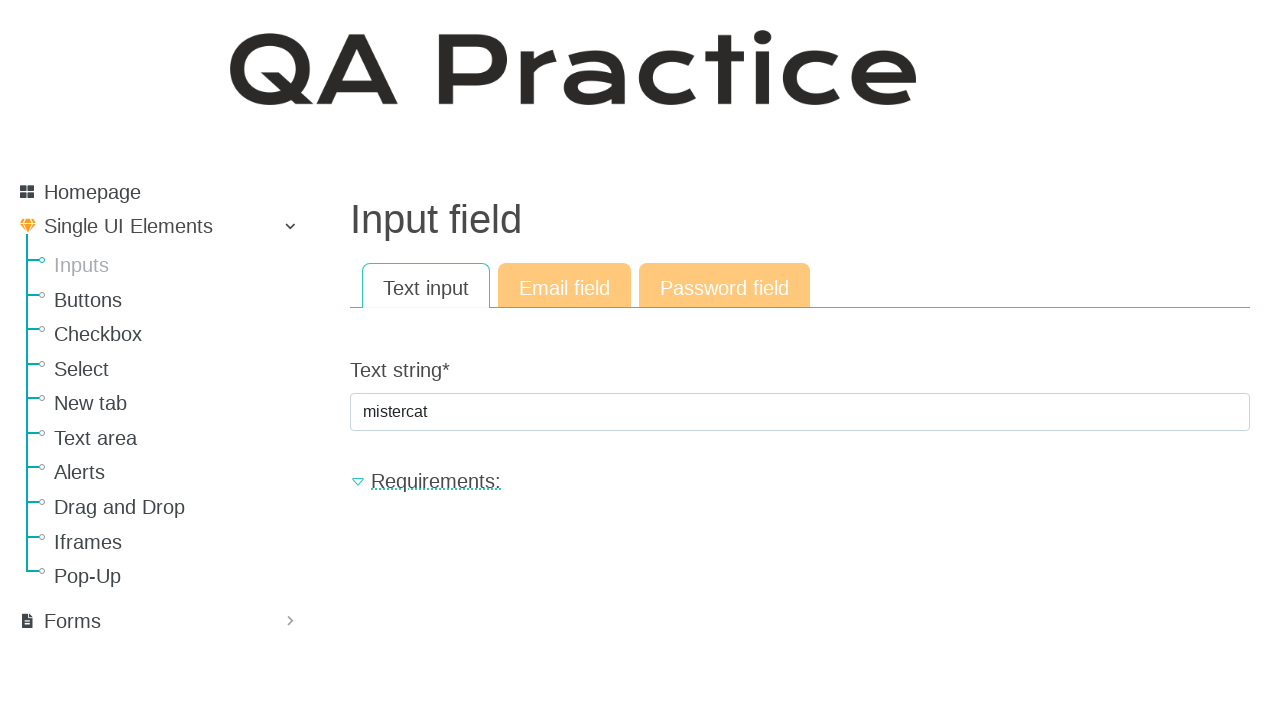

Pressed Enter to submit the text input on input[name='text_string']
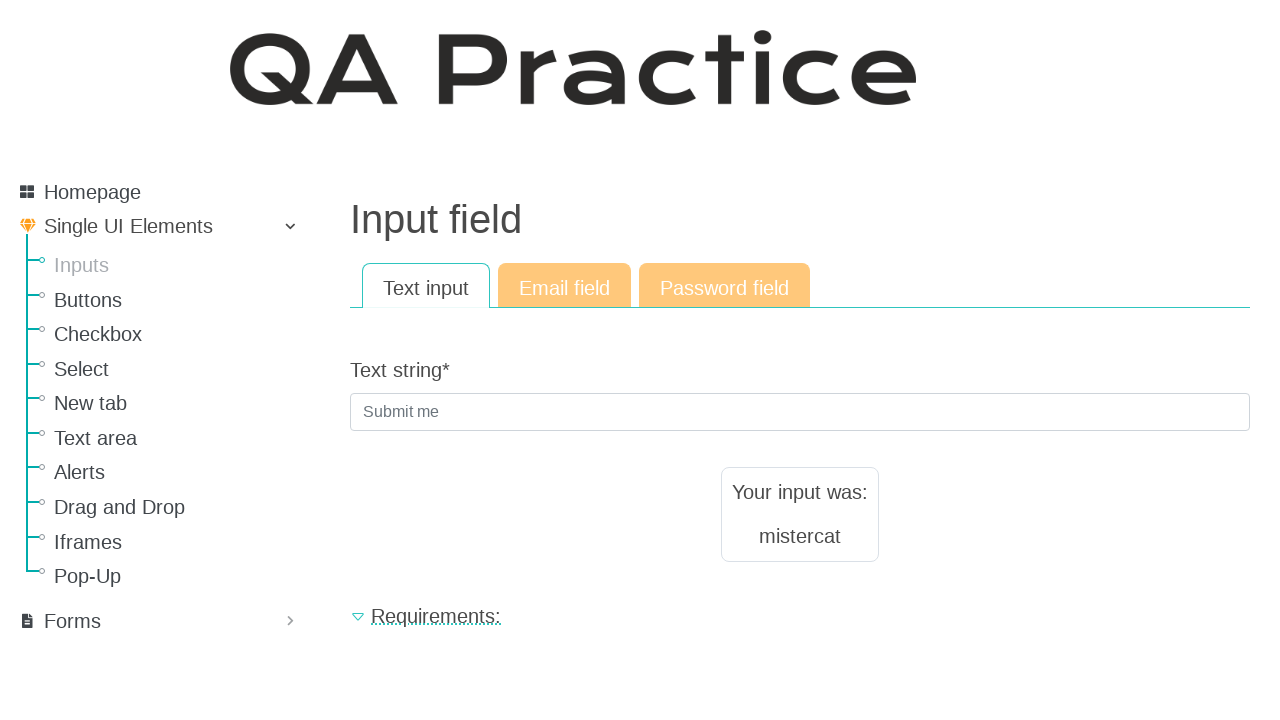

Result text appeared on the page
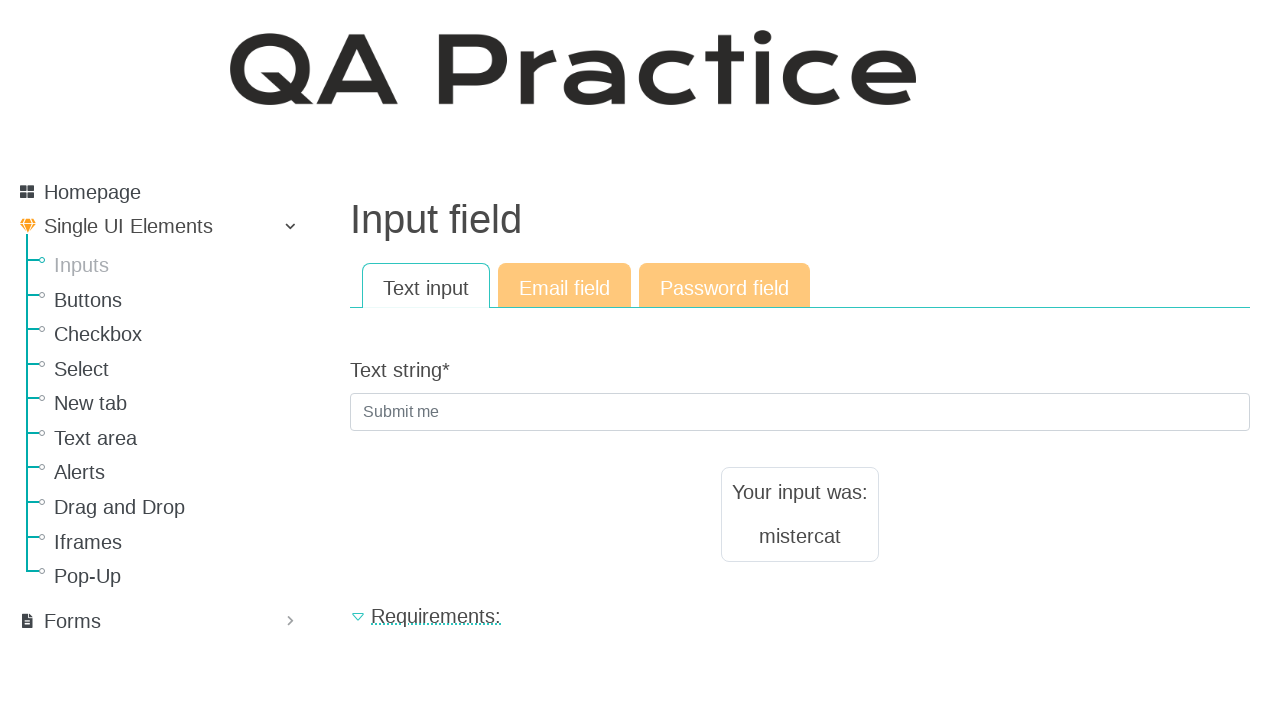

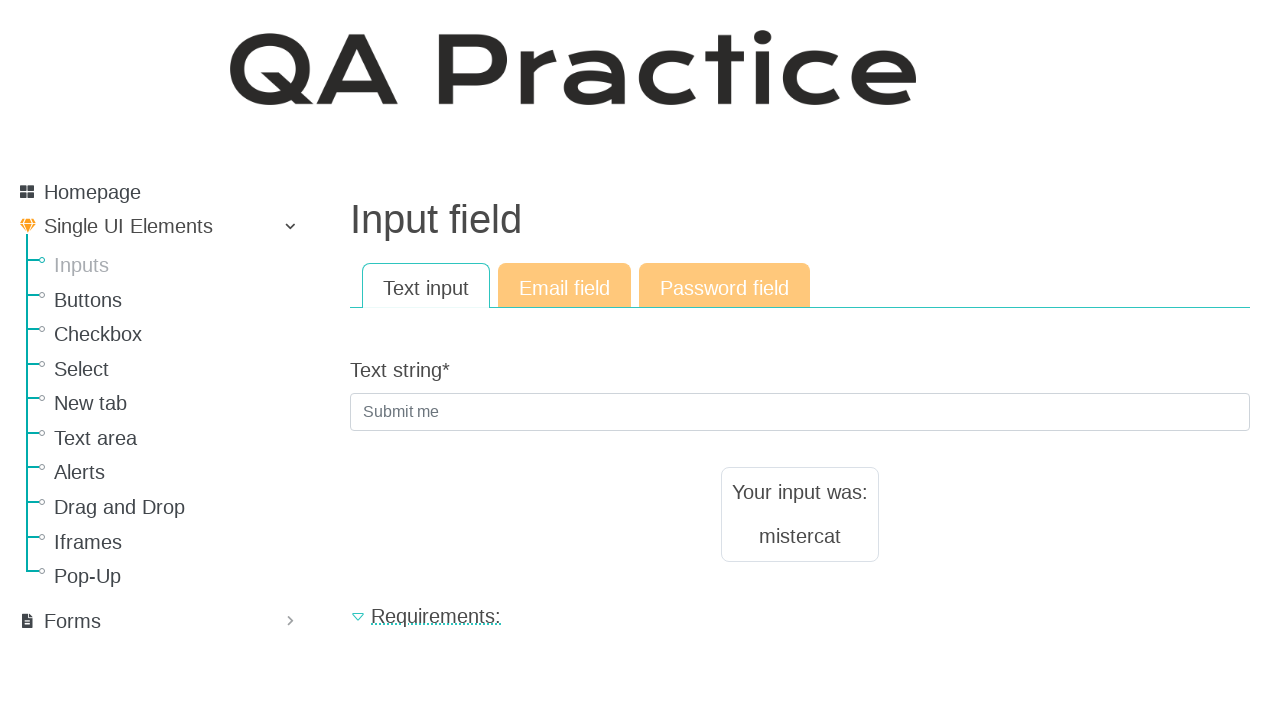